Tests browser back button navigation between filter views

Starting URL: https://demo.playwright.dev/todomvc

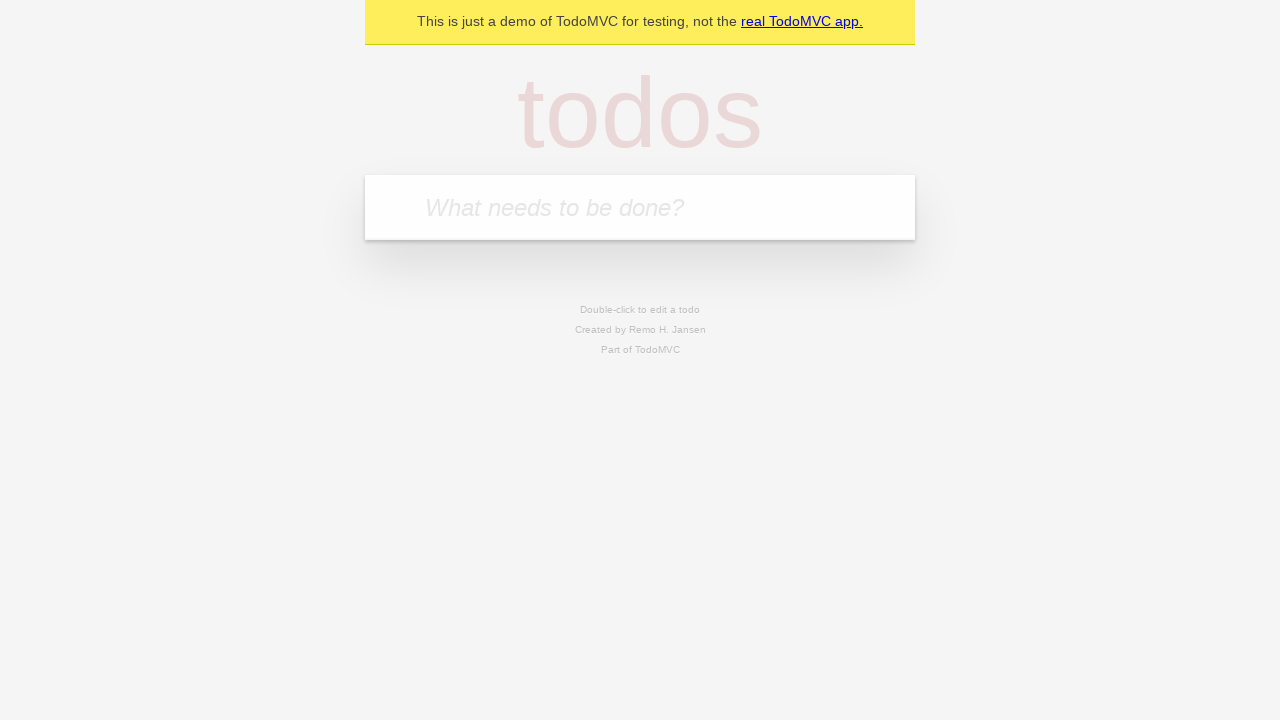

Filled first todo input with 'buy some cheese' on internal:attr=[placeholder="What needs to be done?"i]
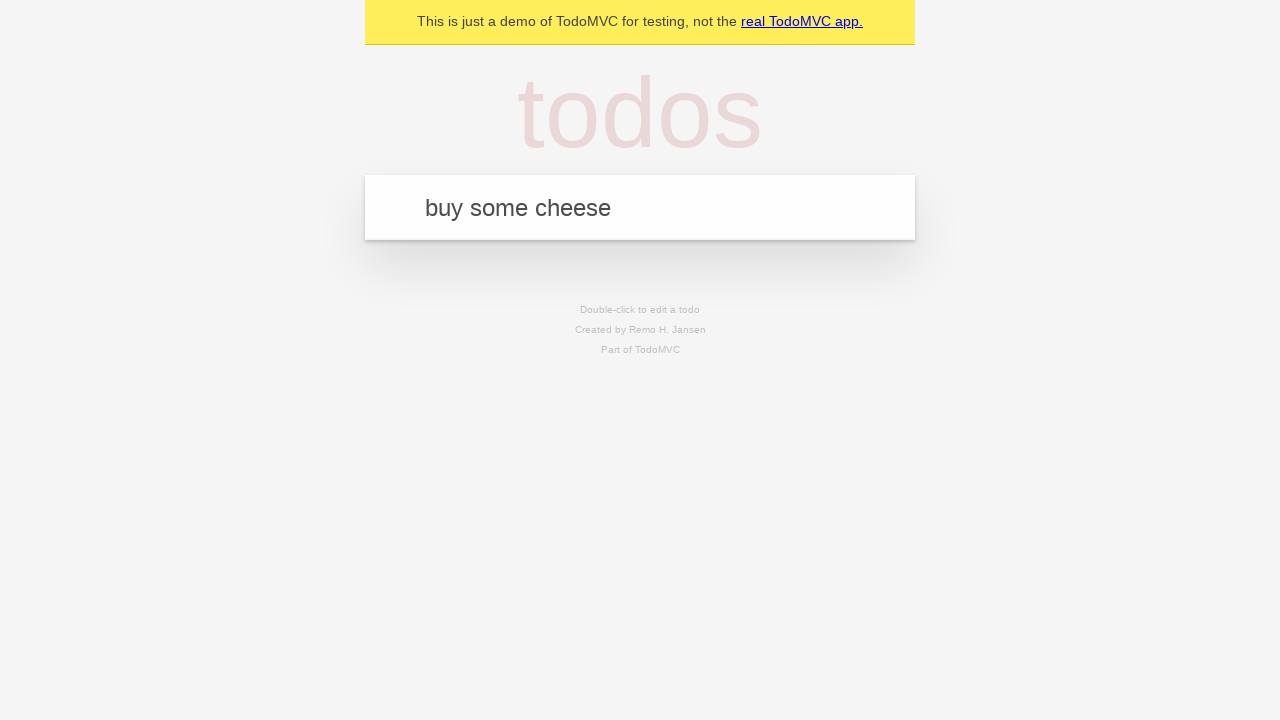

Pressed Enter to create first todo on internal:attr=[placeholder="What needs to be done?"i]
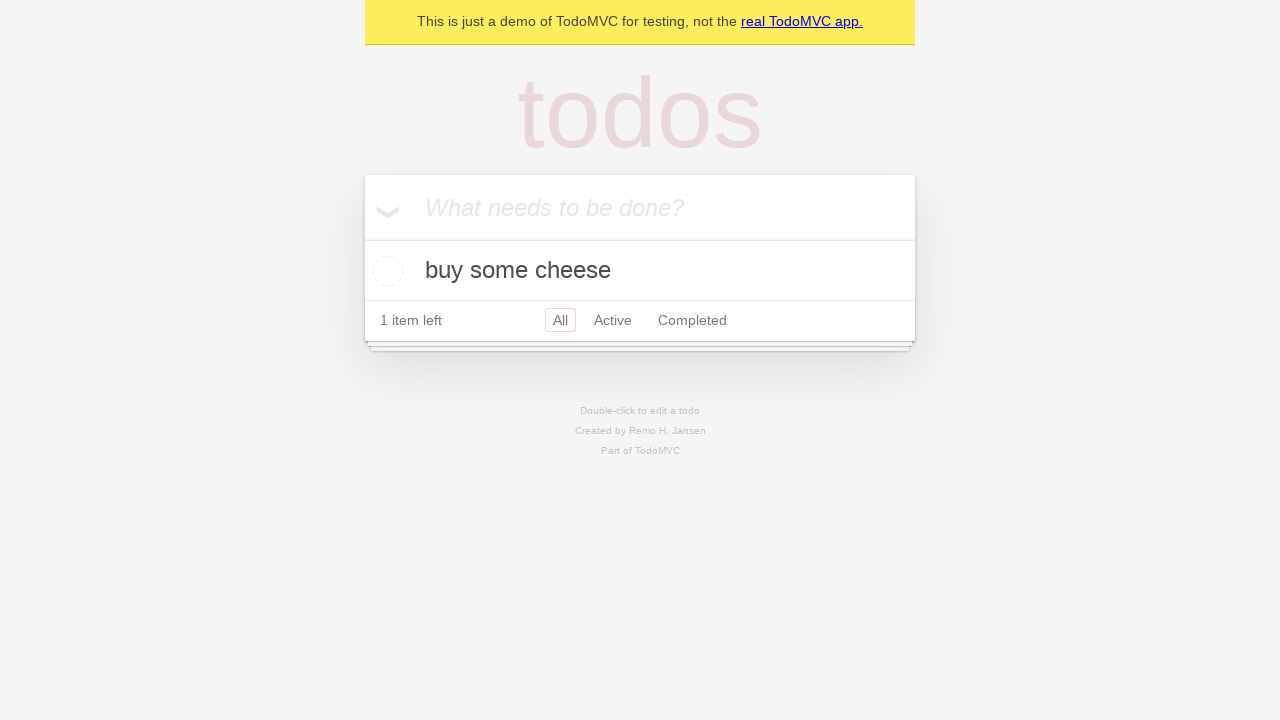

Filled second todo input with 'feed the cat' on internal:attr=[placeholder="What needs to be done?"i]
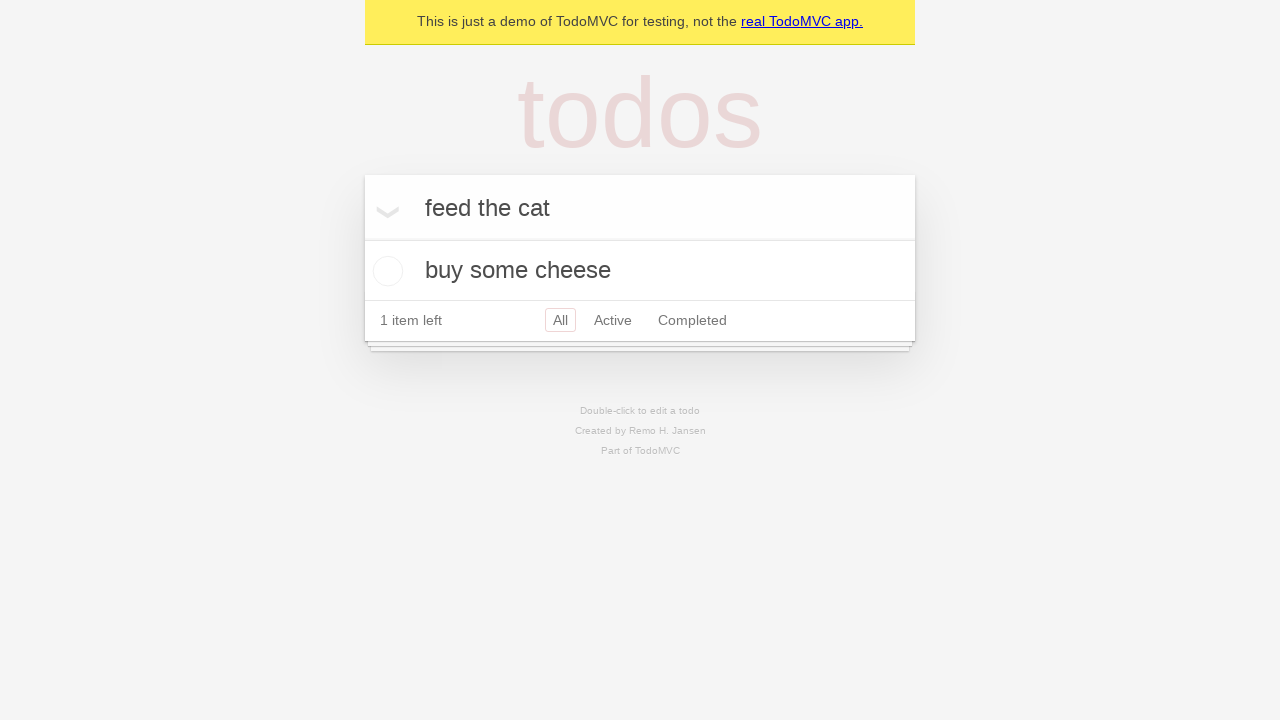

Pressed Enter to create second todo on internal:attr=[placeholder="What needs to be done?"i]
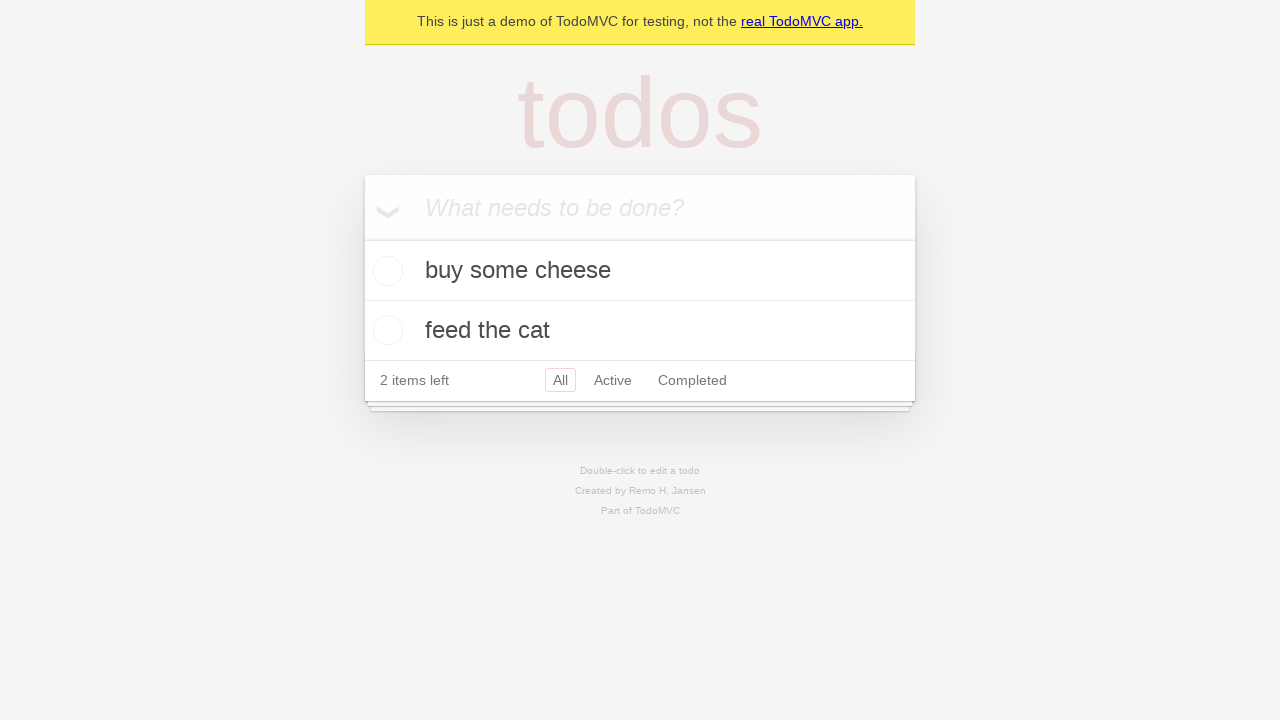

Filled third todo input with 'book a doctors appointment' on internal:attr=[placeholder="What needs to be done?"i]
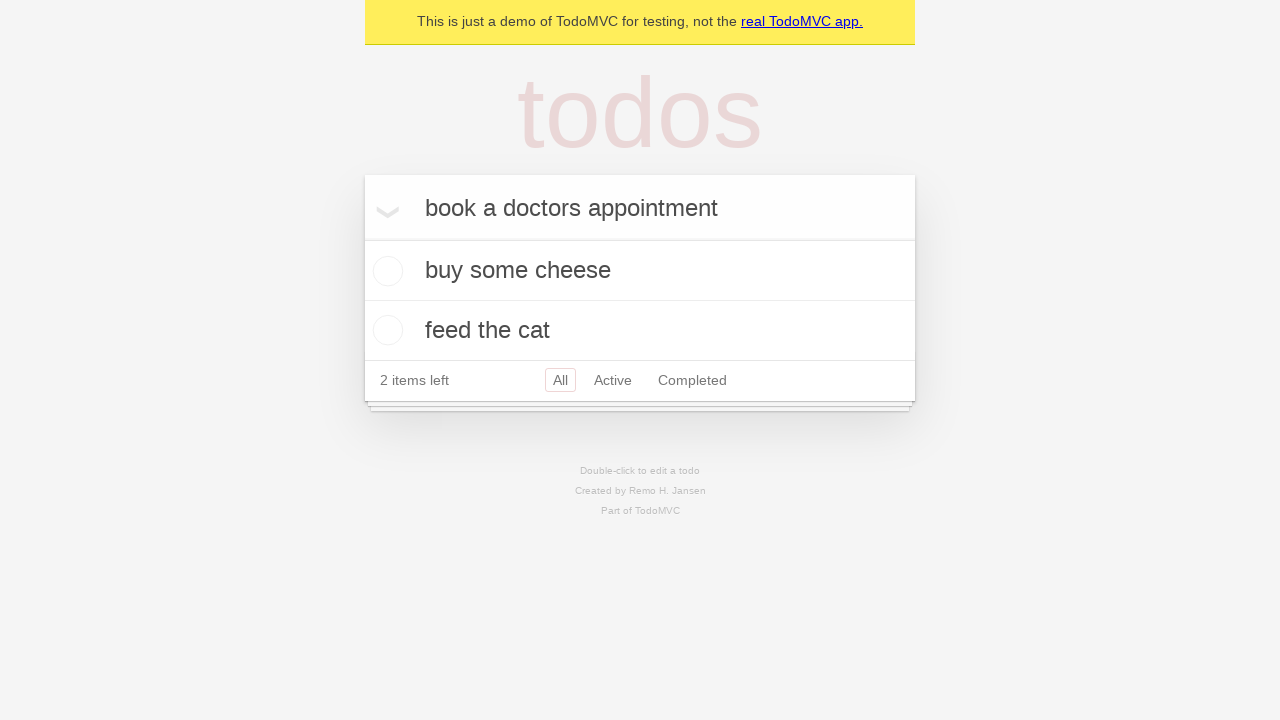

Pressed Enter to create third todo on internal:attr=[placeholder="What needs to be done?"i]
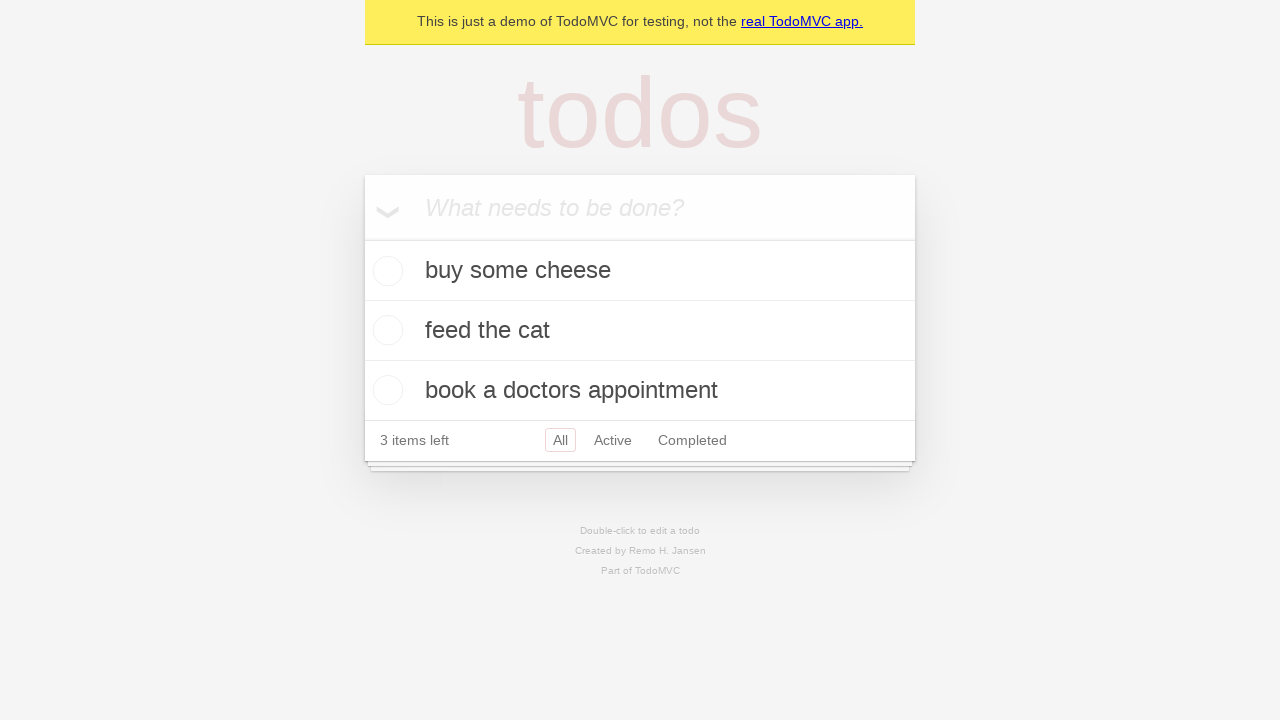

Checked the second todo item at (385, 330) on internal:testid=[data-testid="todo-item"s] >> nth=1 >> internal:role=checkbox
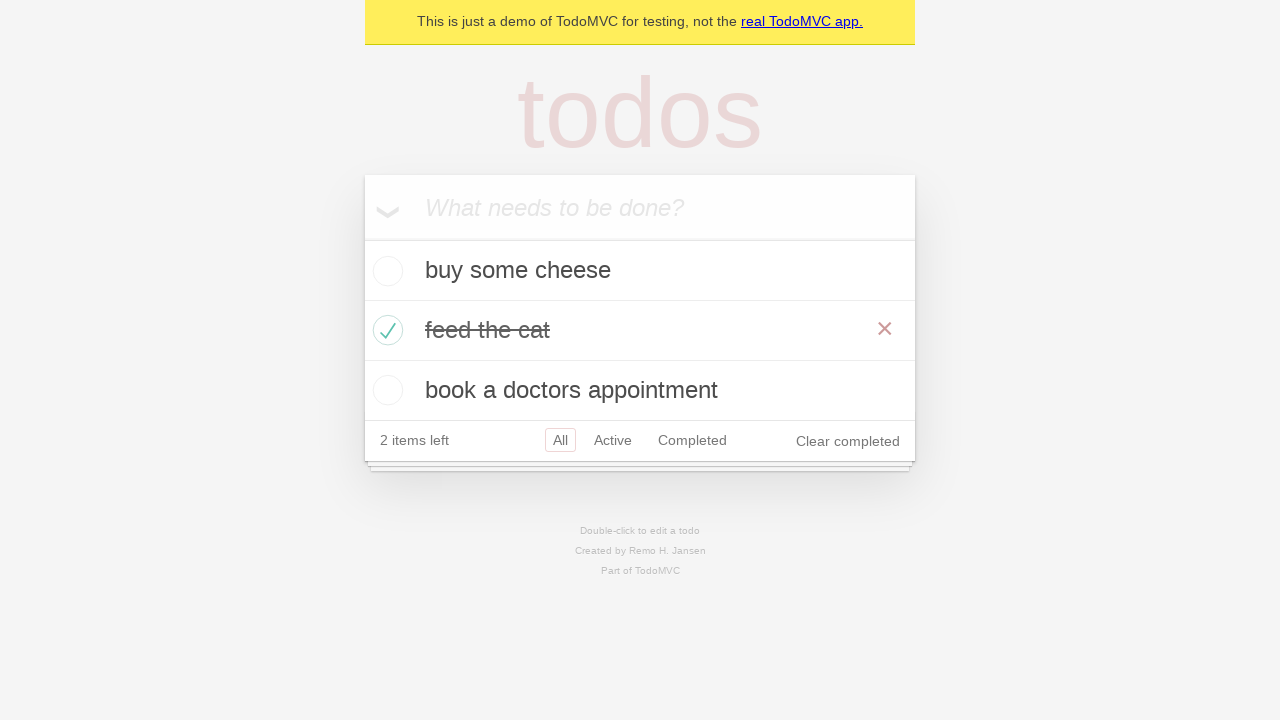

Clicked 'All' filter link at (560, 440) on internal:role=link[name="All"i]
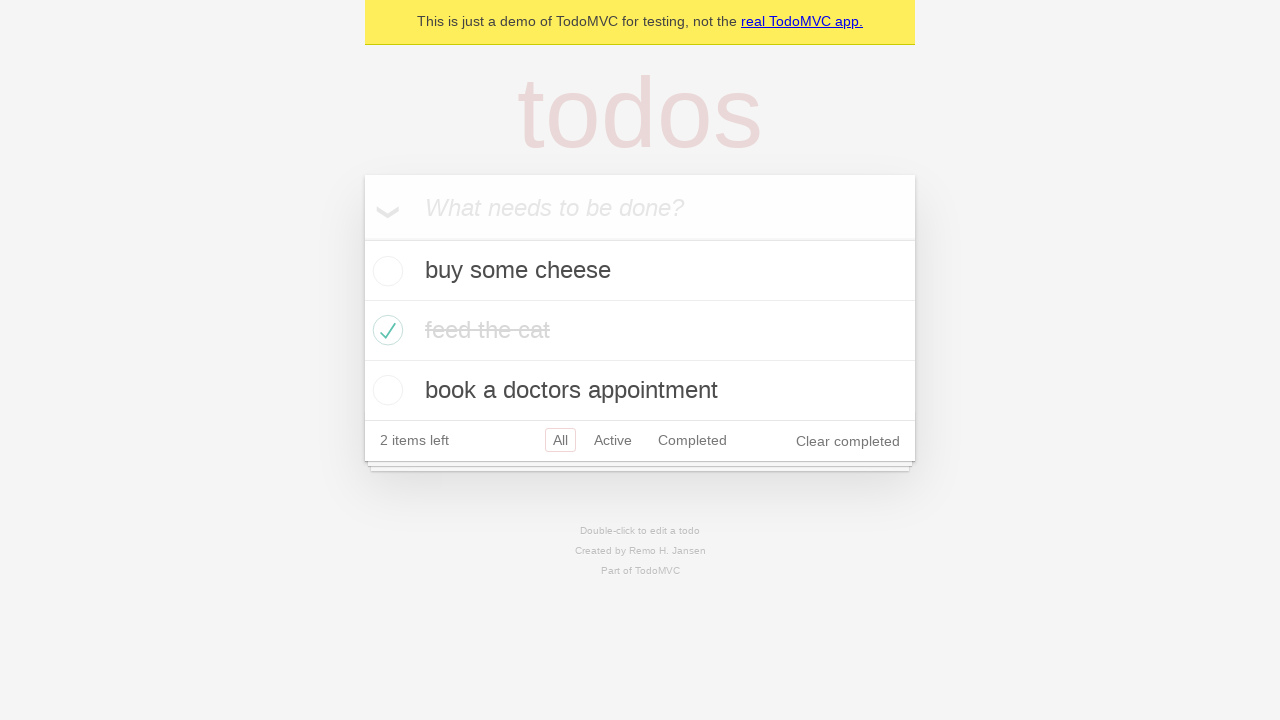

Clicked 'Active' filter link at (613, 440) on internal:role=link[name="Active"i]
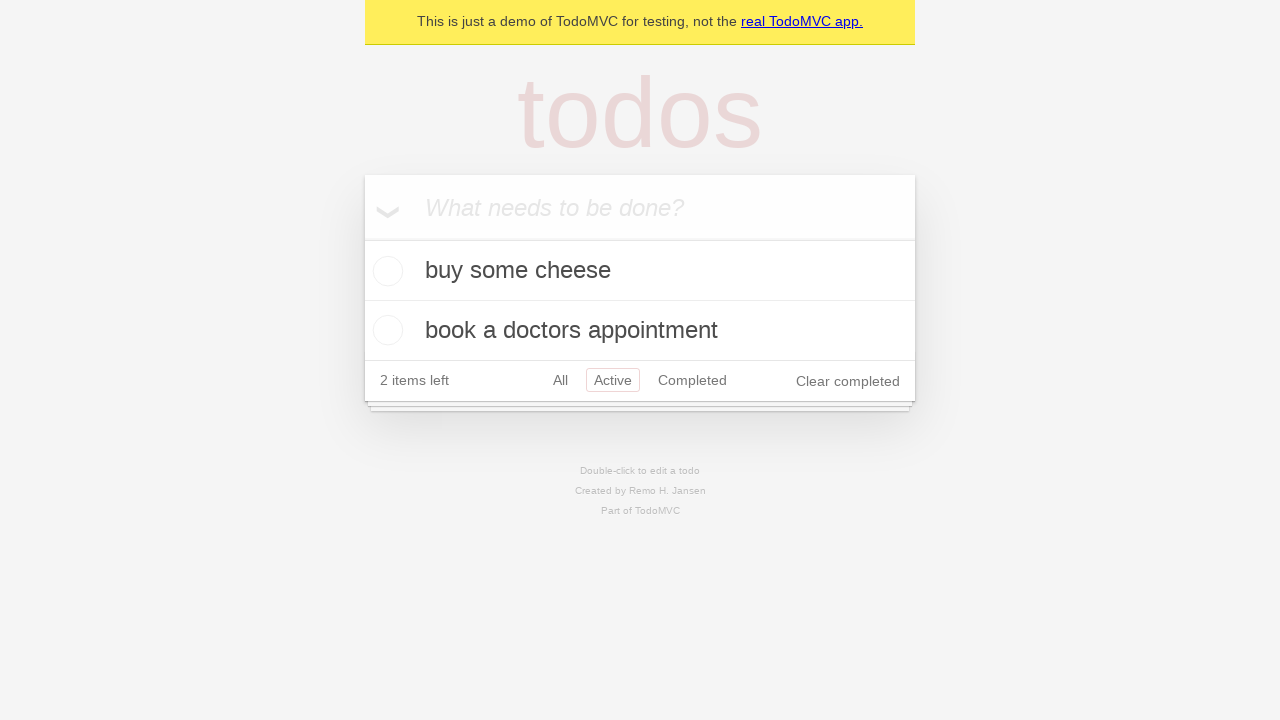

Clicked 'Completed' filter link at (692, 380) on internal:role=link[name="Completed"i]
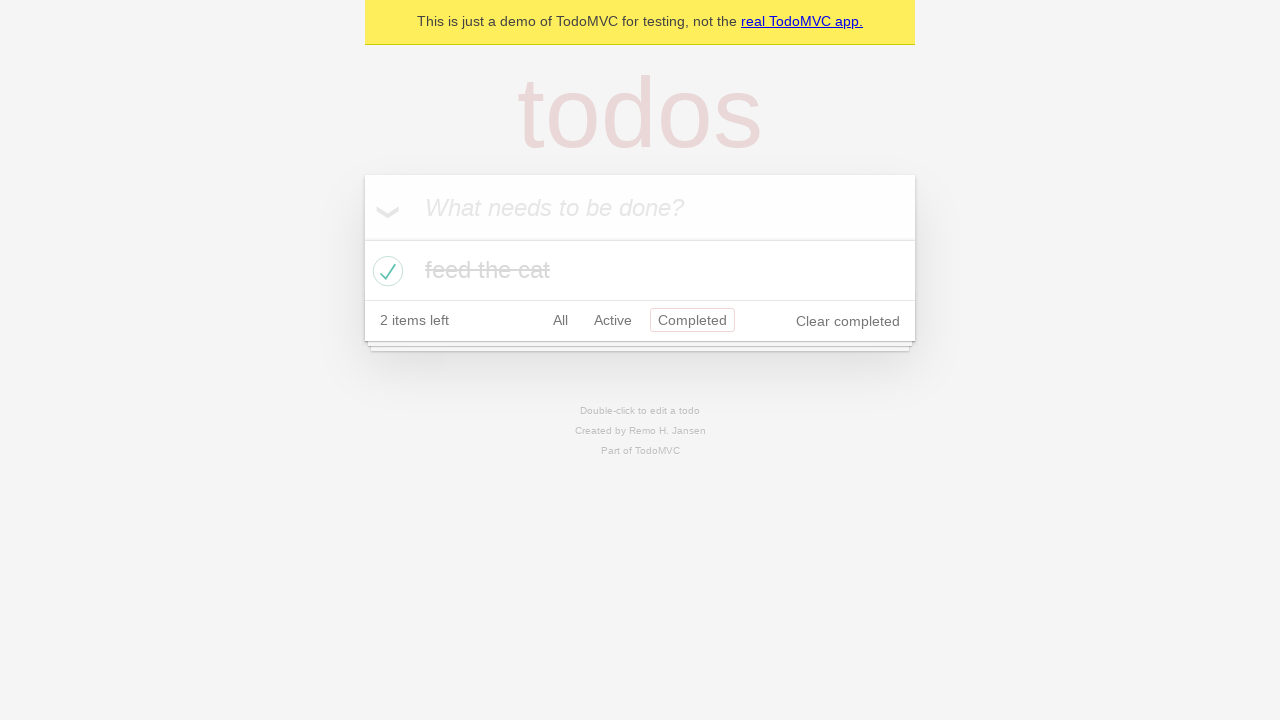

Navigated back using browser back button from Completed filter
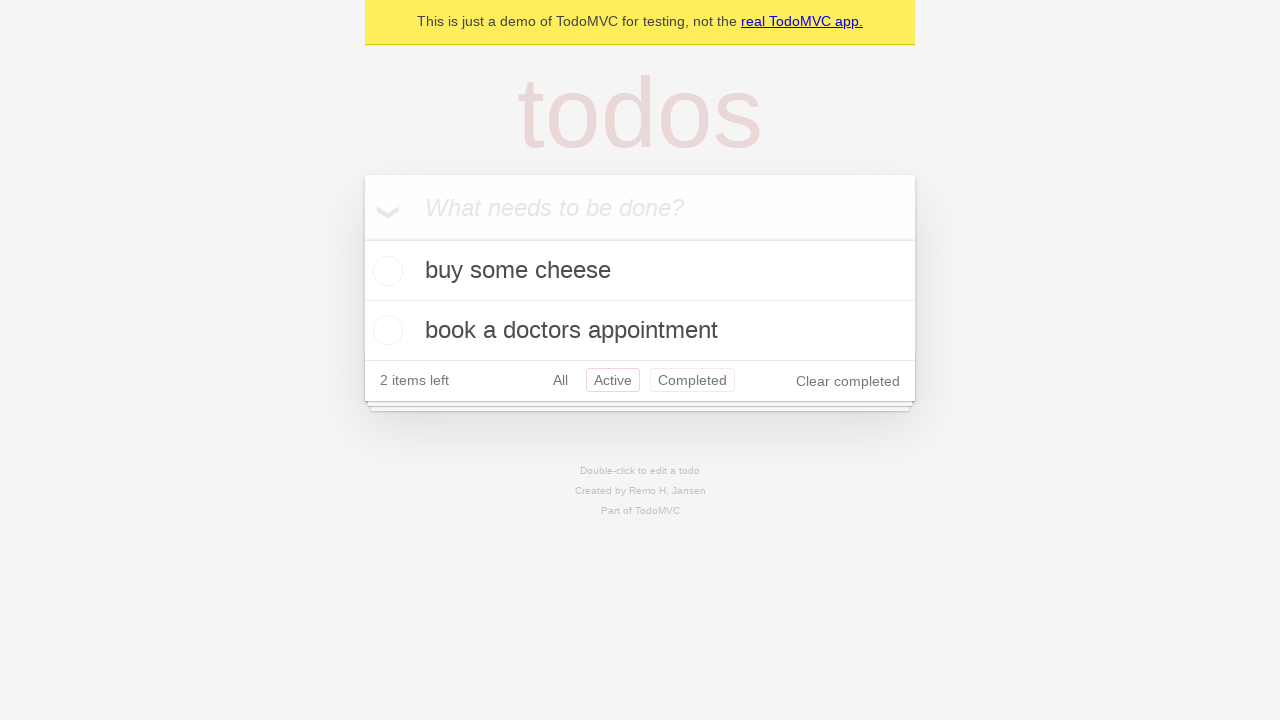

Navigated back using browser back button from Active filter
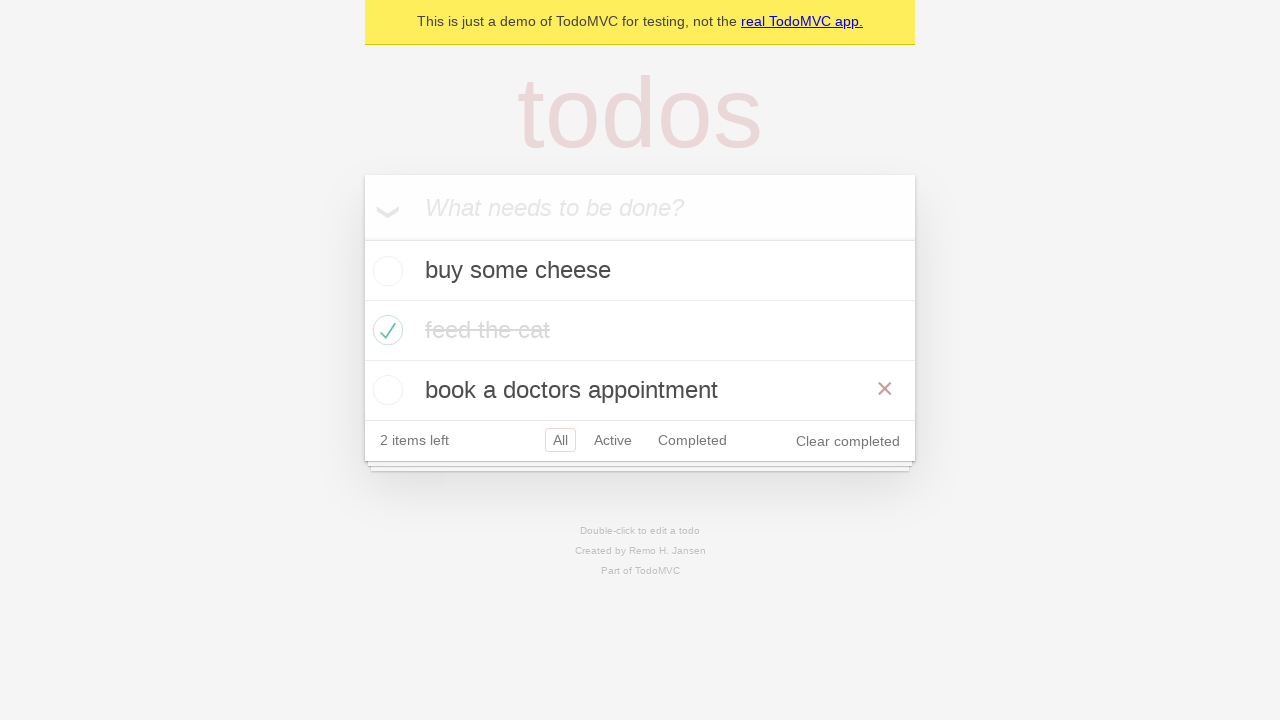

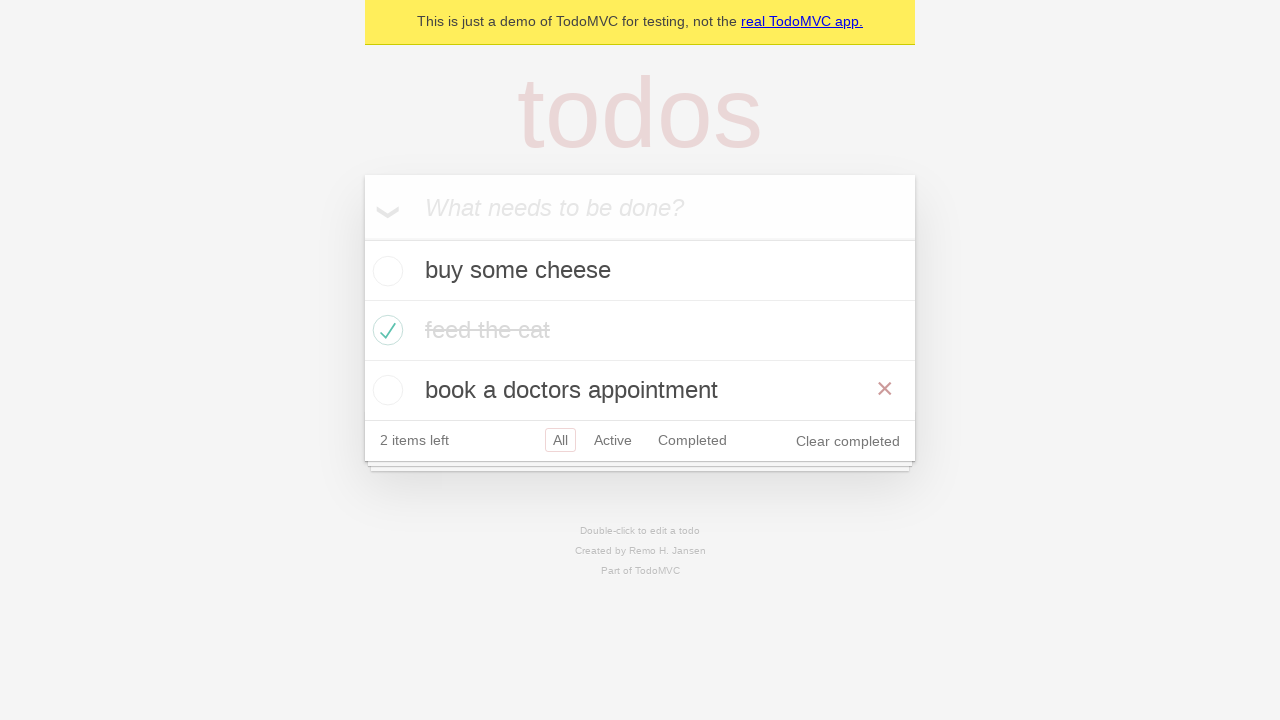